Tests horizontal scrolling functionality by scrolling right and then left on a webpage

Starting URL: https://www.kwokyinmak.com/

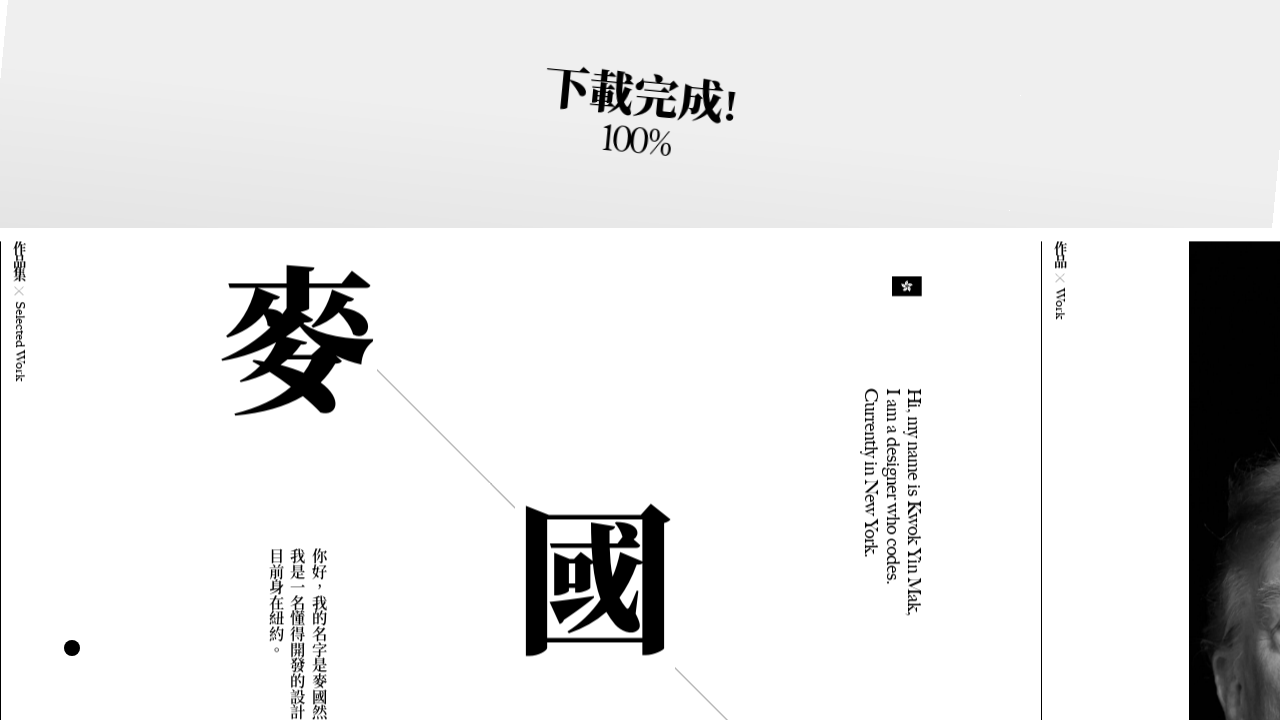

Scrolled right by 1000 pixels
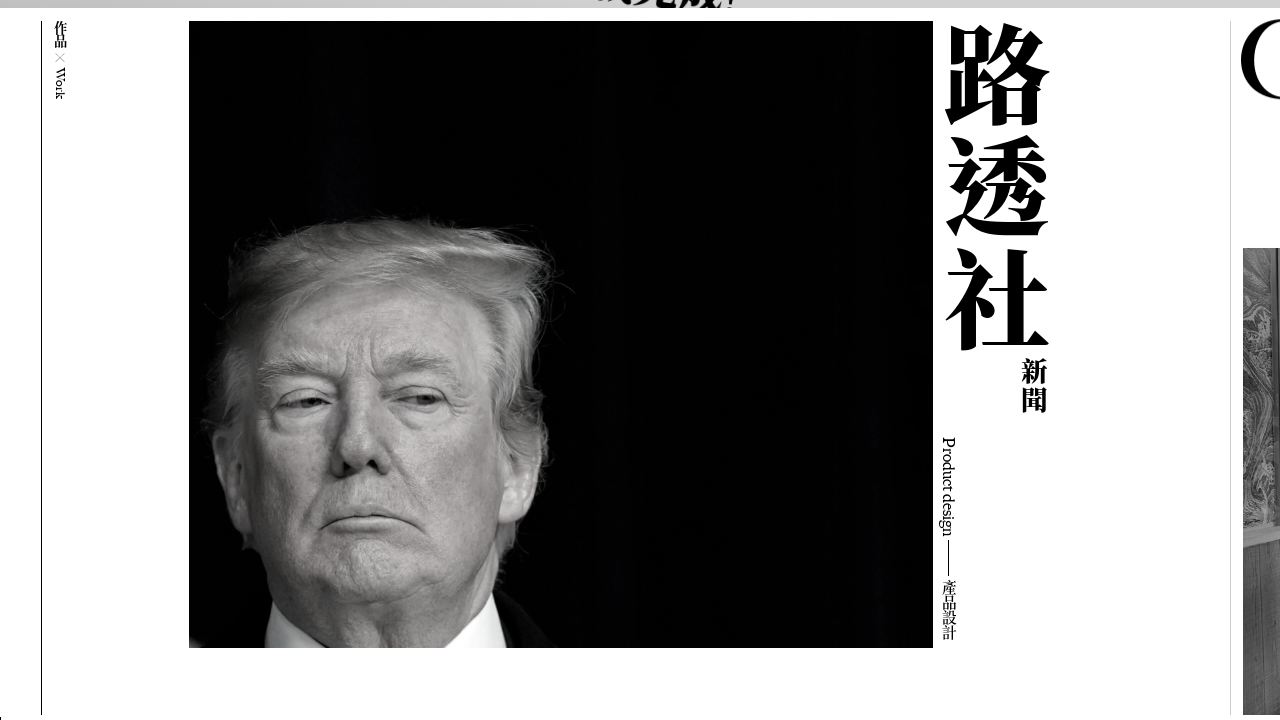

Waited 500ms between scrolls
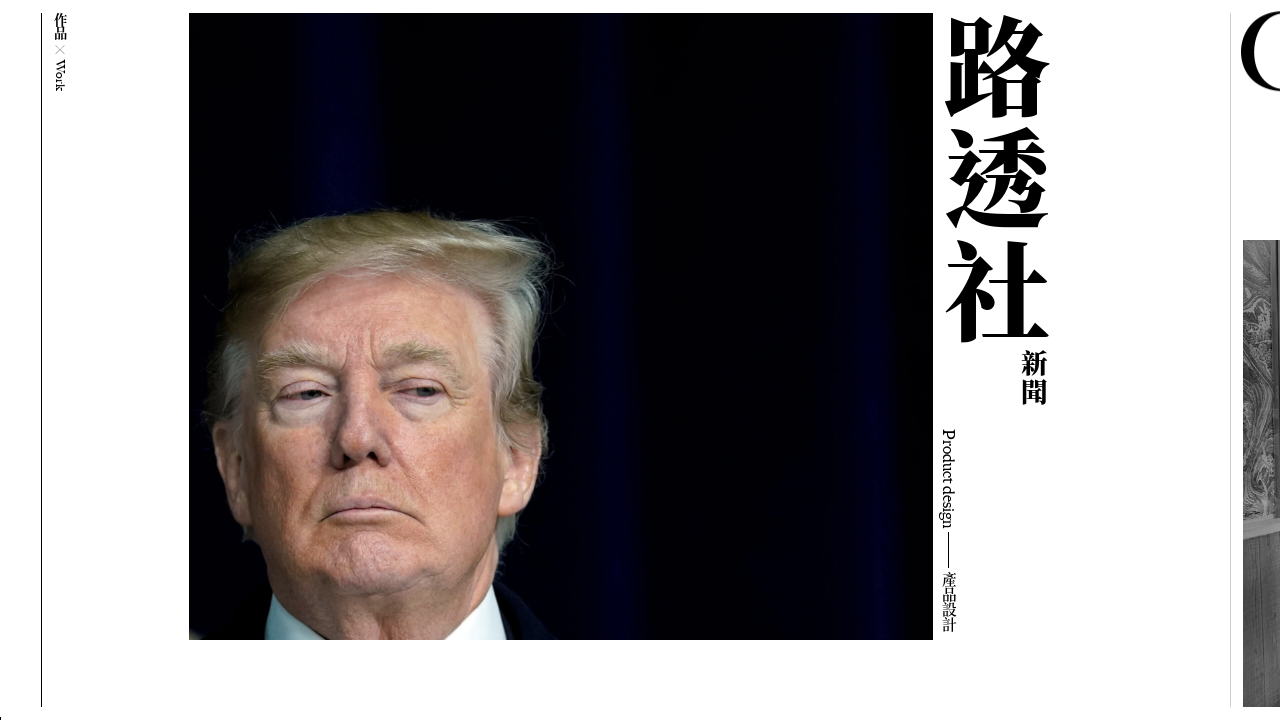

Scrolled right by 1000 pixels
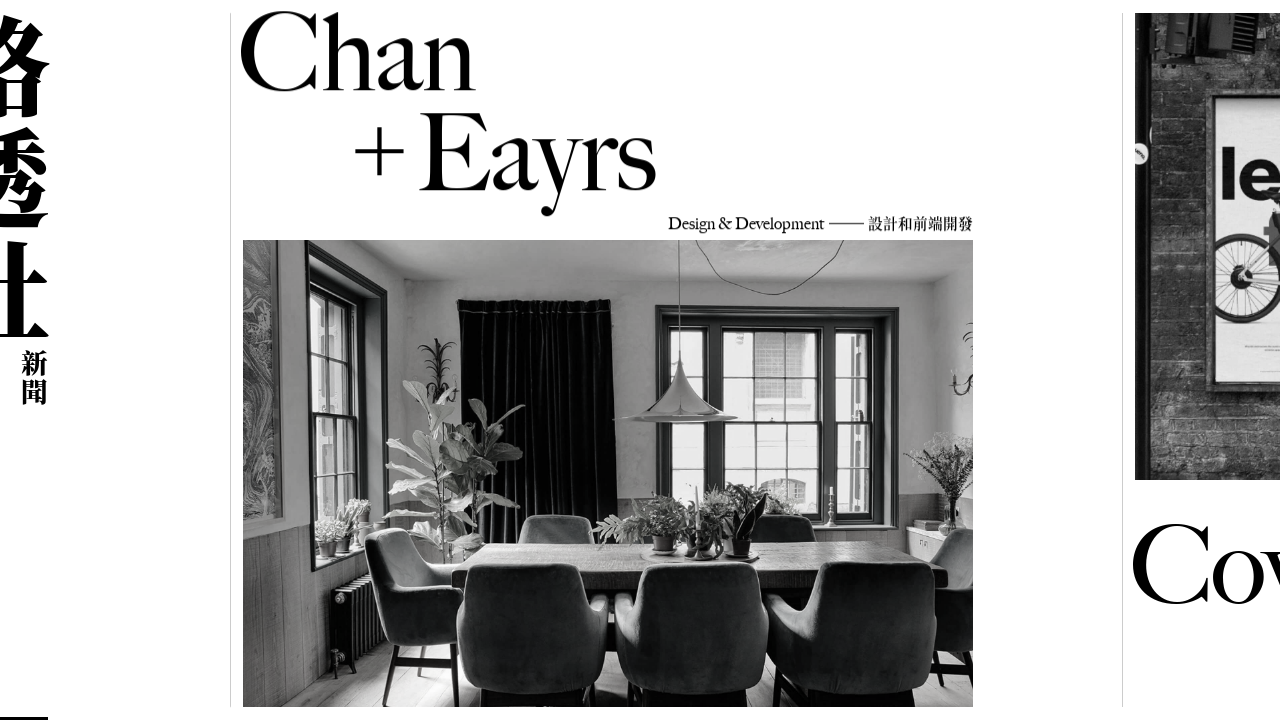

Waited 500ms between scrolls
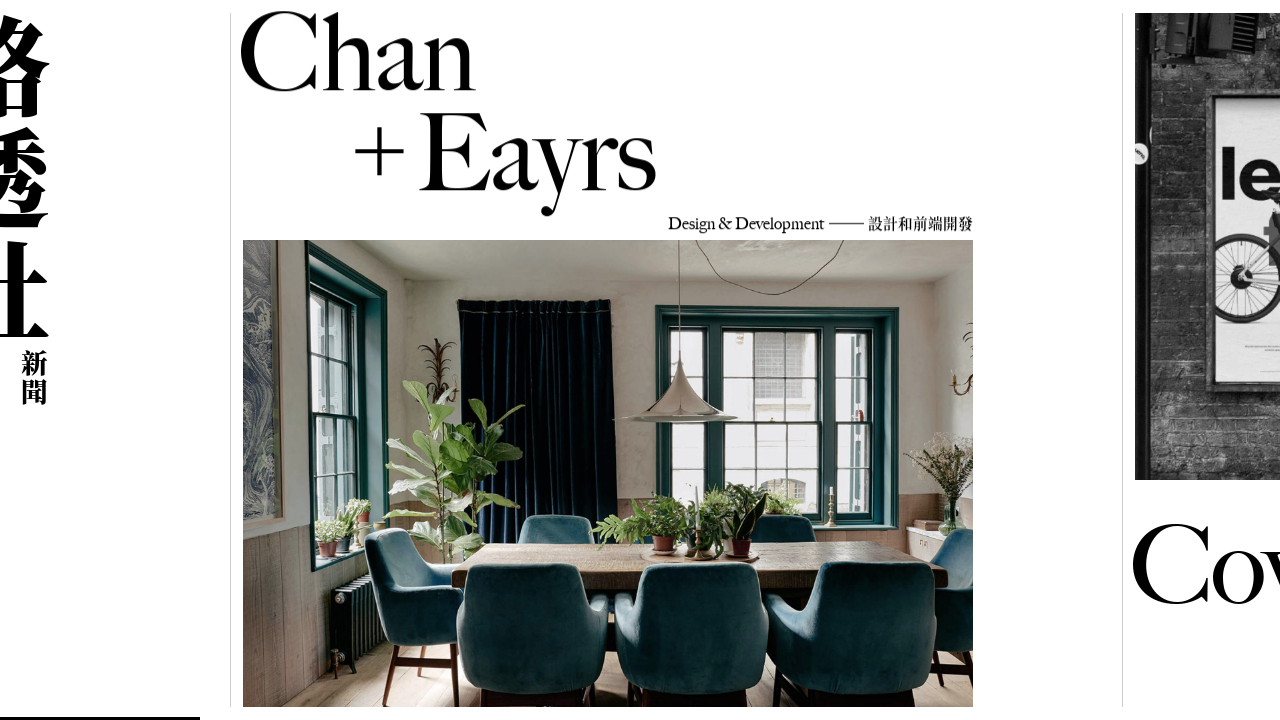

Scrolled right by 1000 pixels
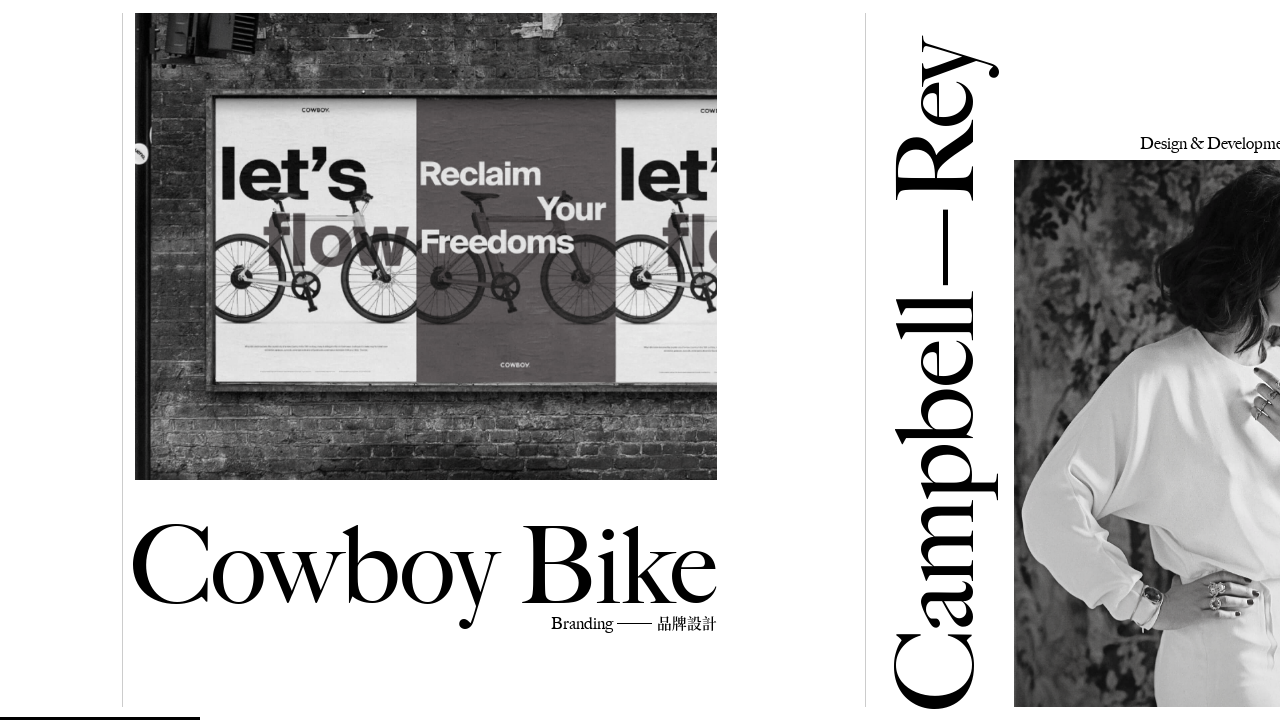

Waited 500ms between scrolls
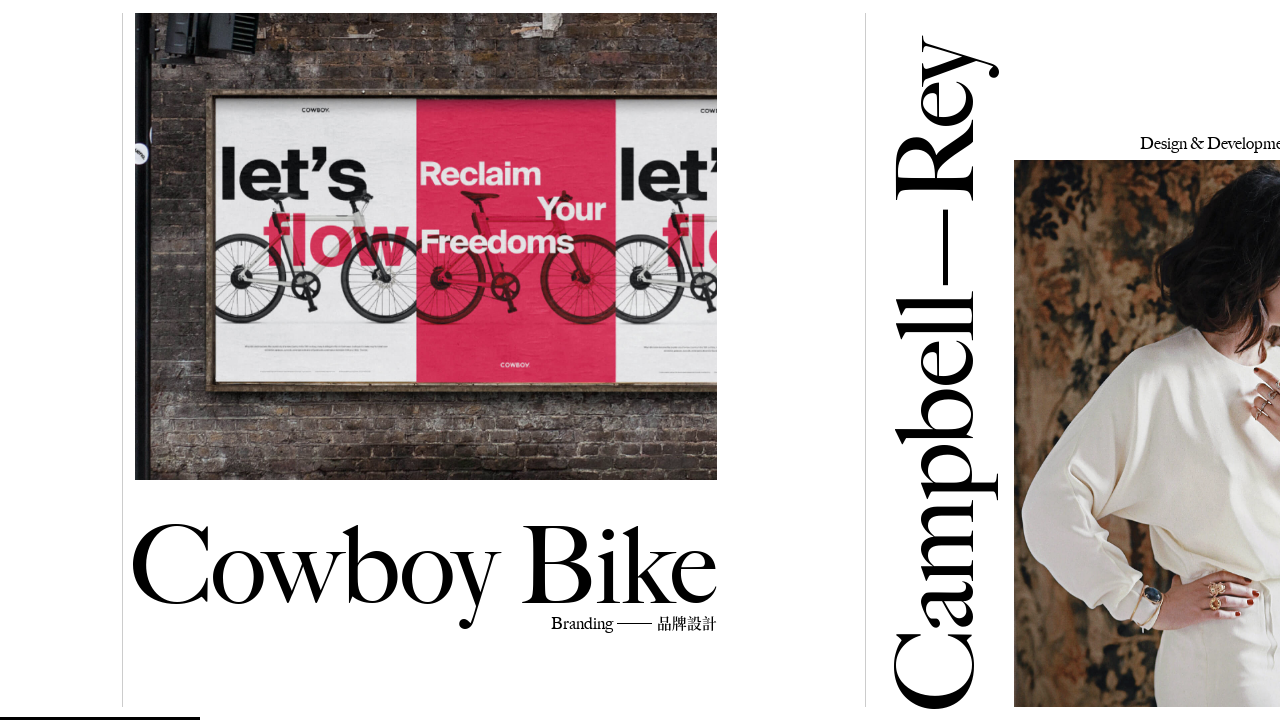

Scrolled left by 1000 pixels
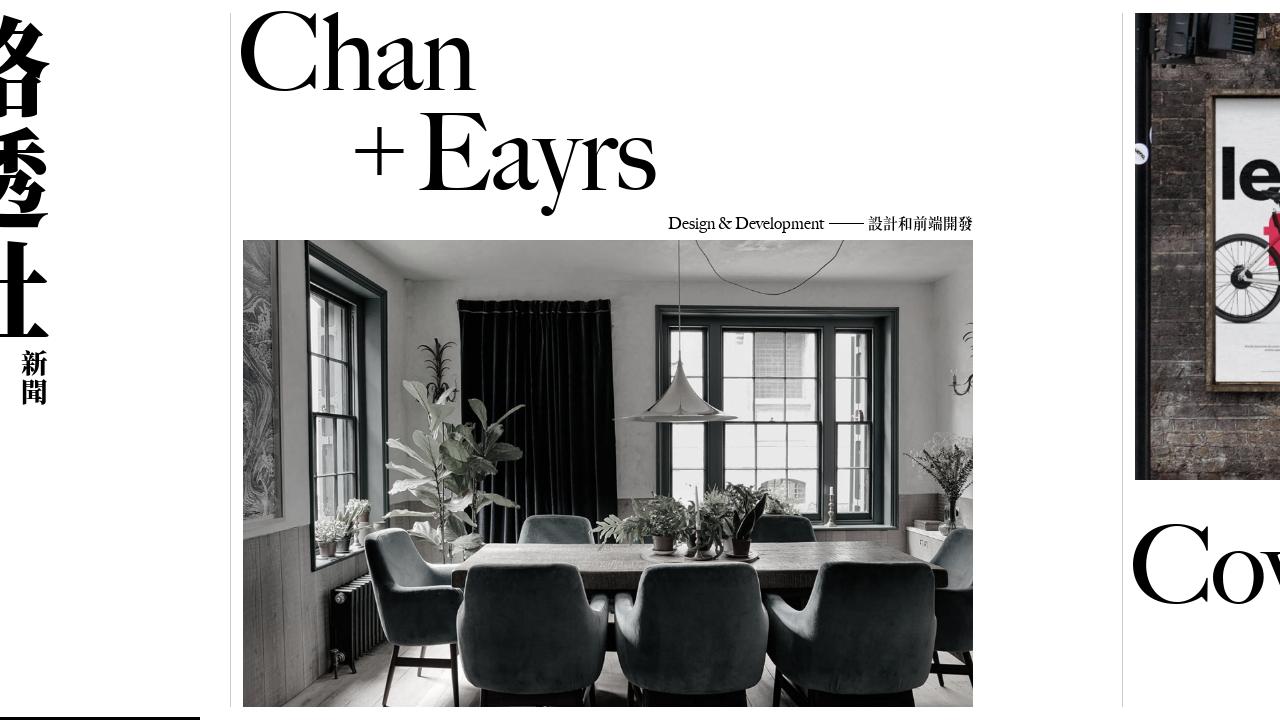

Waited 500ms between scrolls
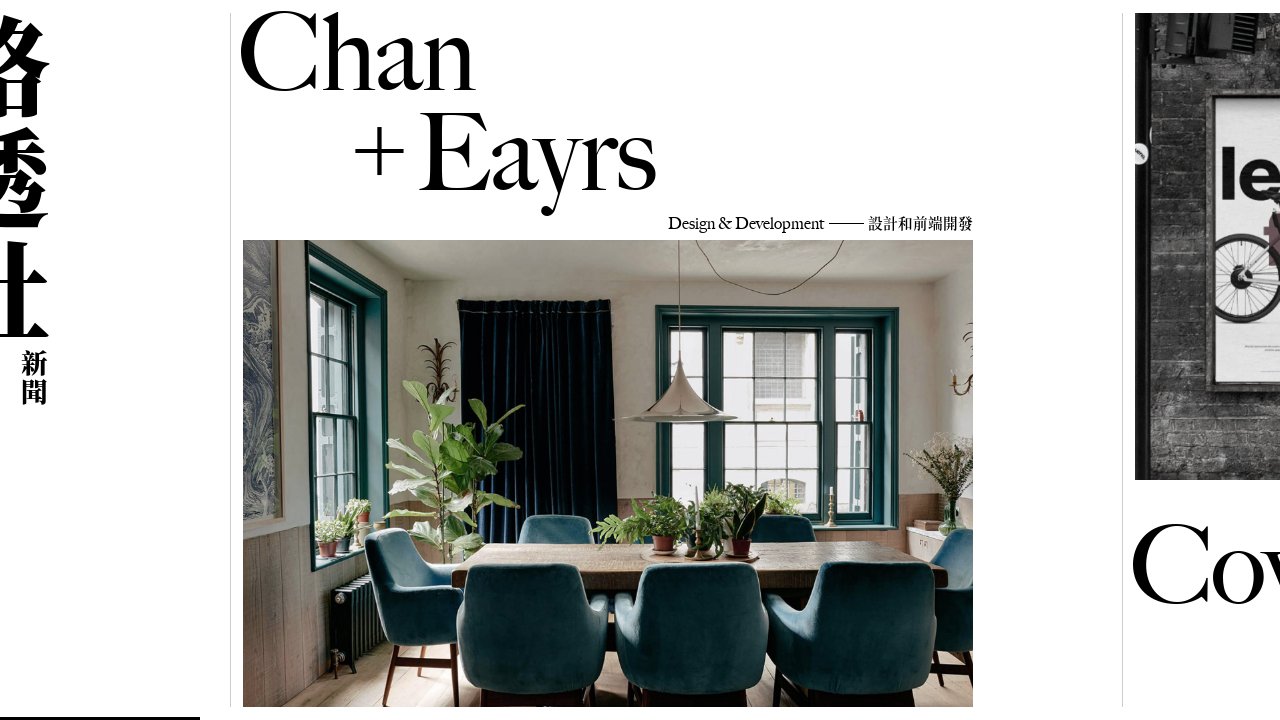

Scrolled left by 1000 pixels
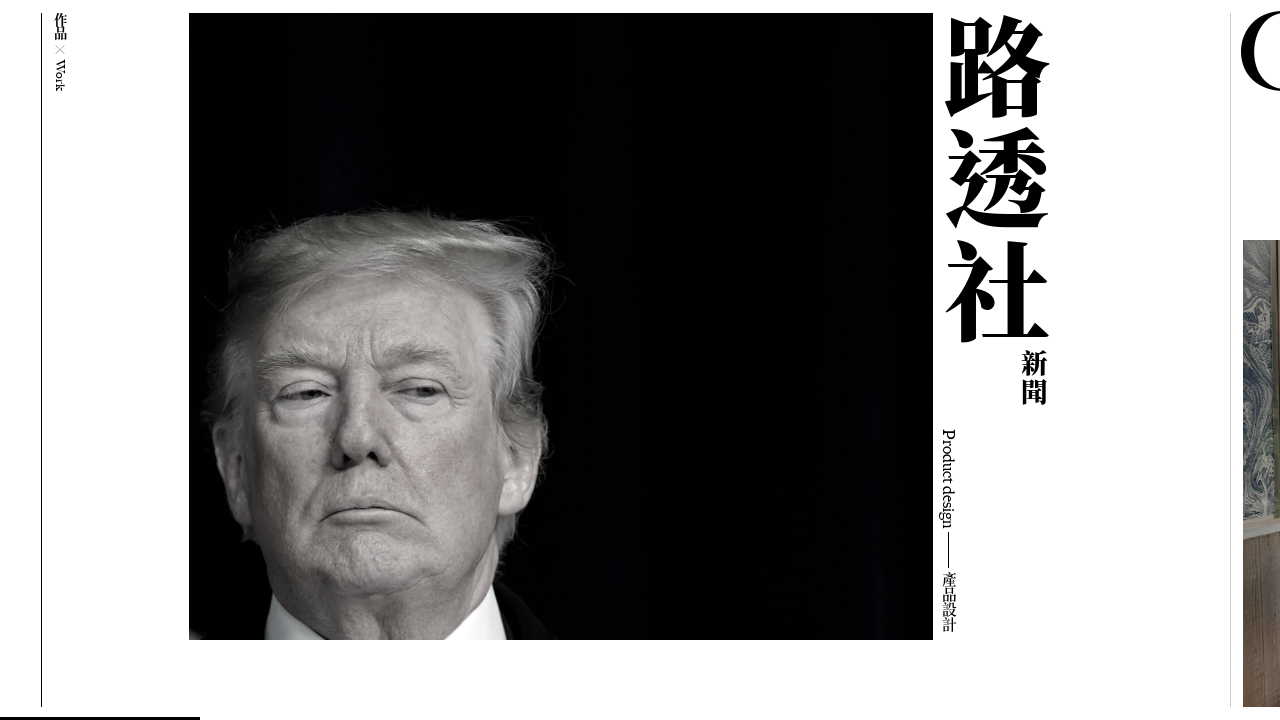

Waited 500ms between scrolls
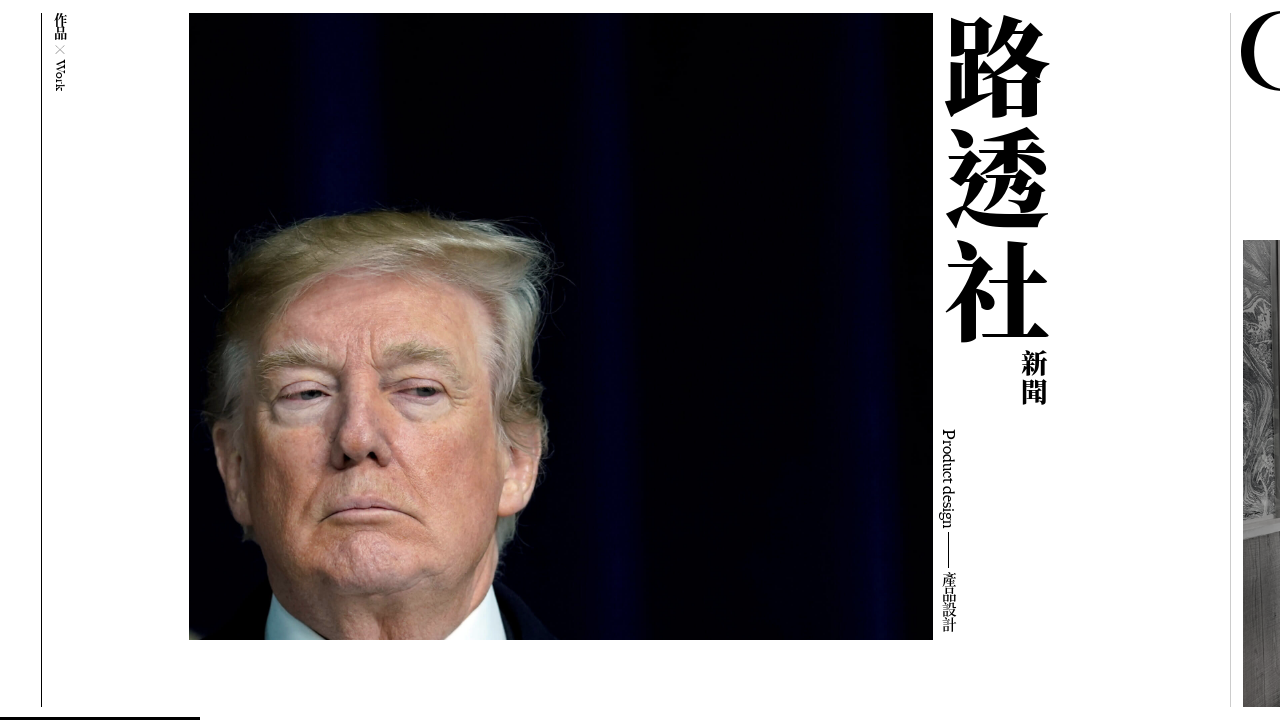

Scrolled left by 1000 pixels
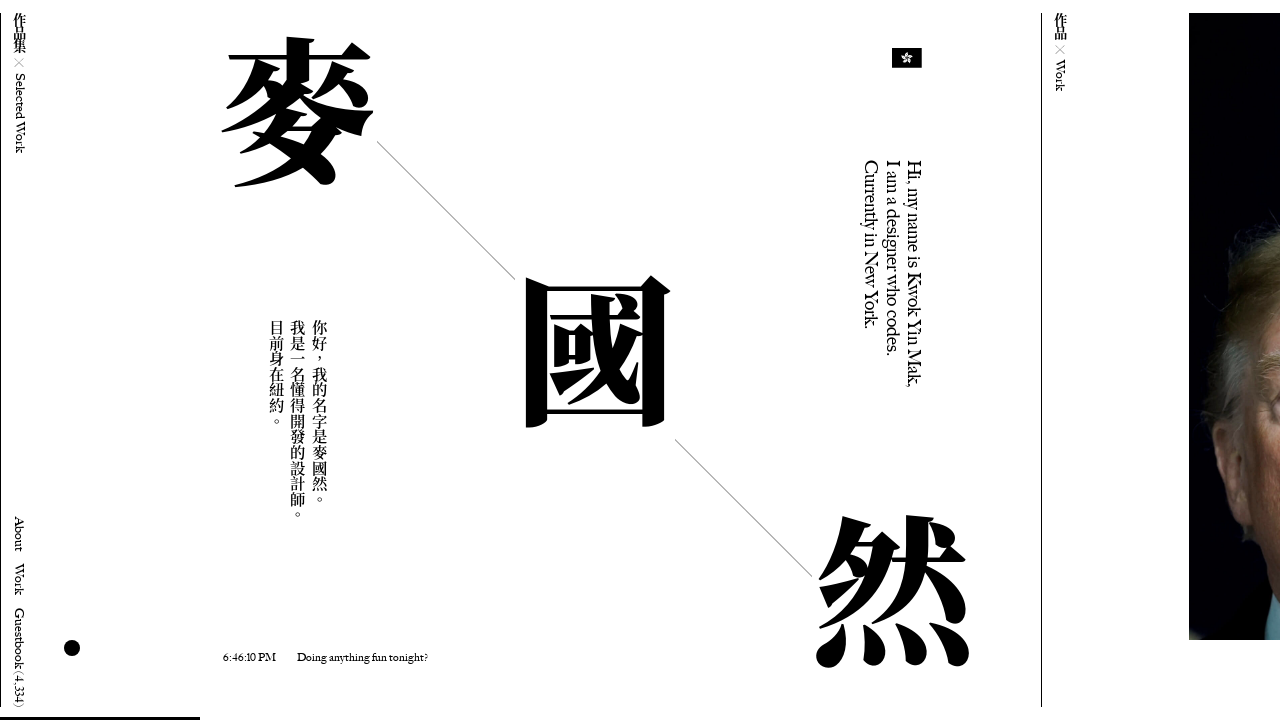

Waited 500ms between scrolls
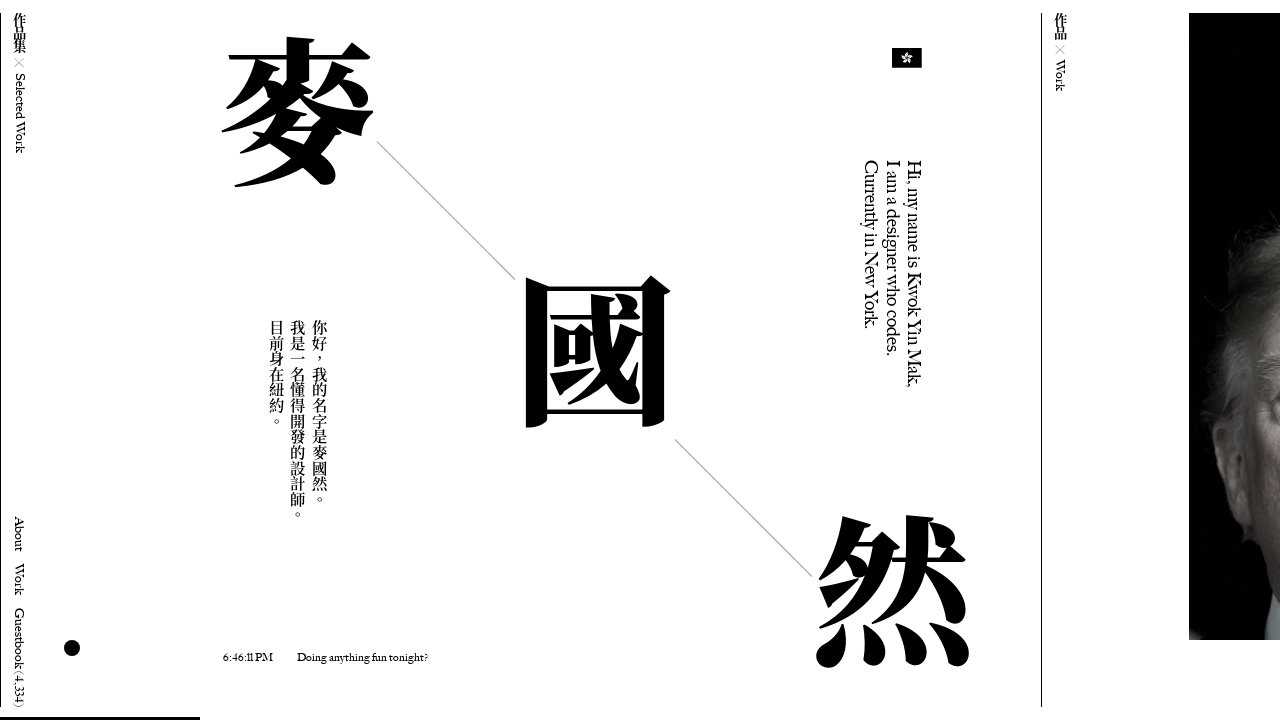

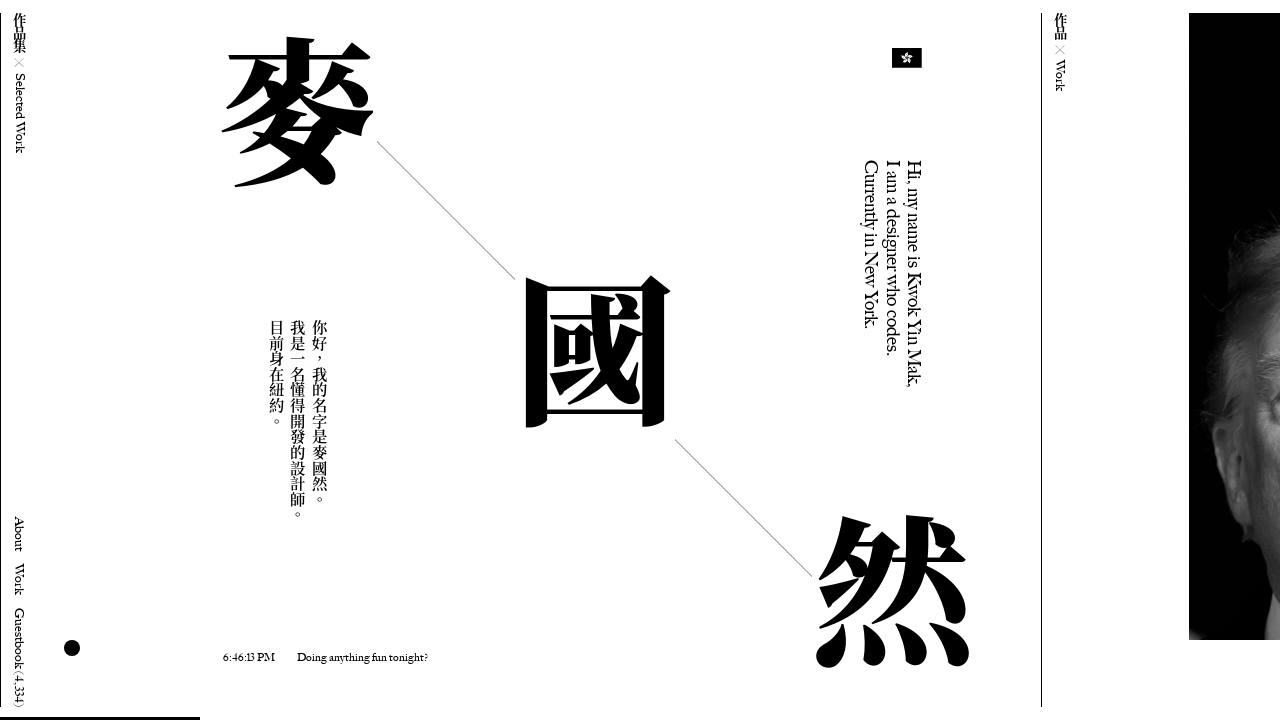